Navigates to Rahul Shetty Academy homepage and verifies the page loads by checking the title and current URL.

Starting URL: https://rahulshettyacademy.com/

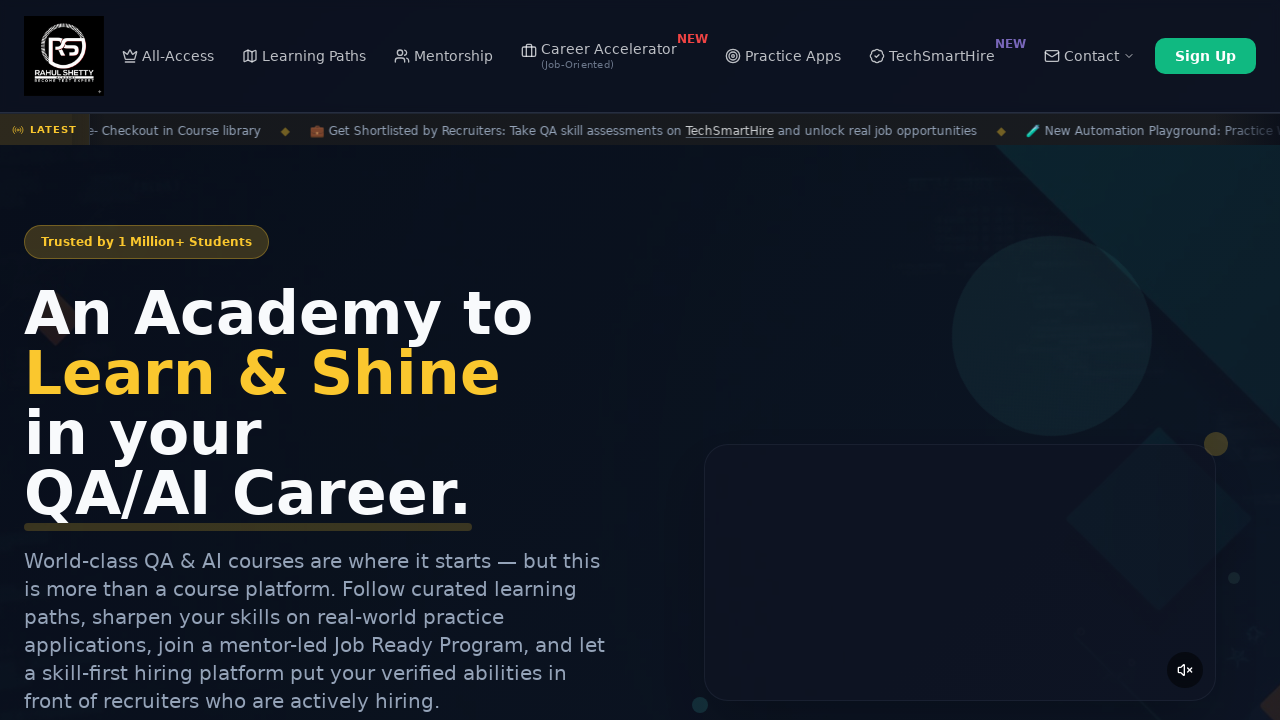

Waited for page to reach domcontentloaded state
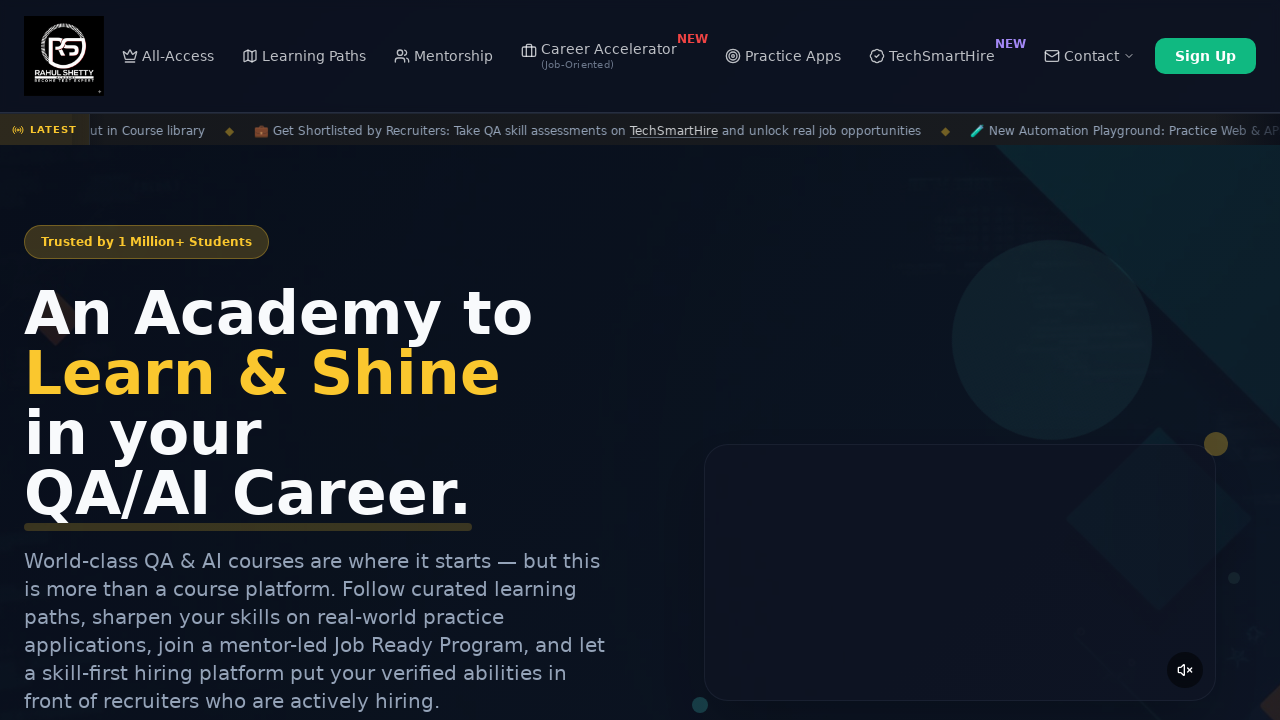

Retrieved page title: 'Rahul Shetty Academy | QA Automation, Playwright, AI Testing & Online Training'
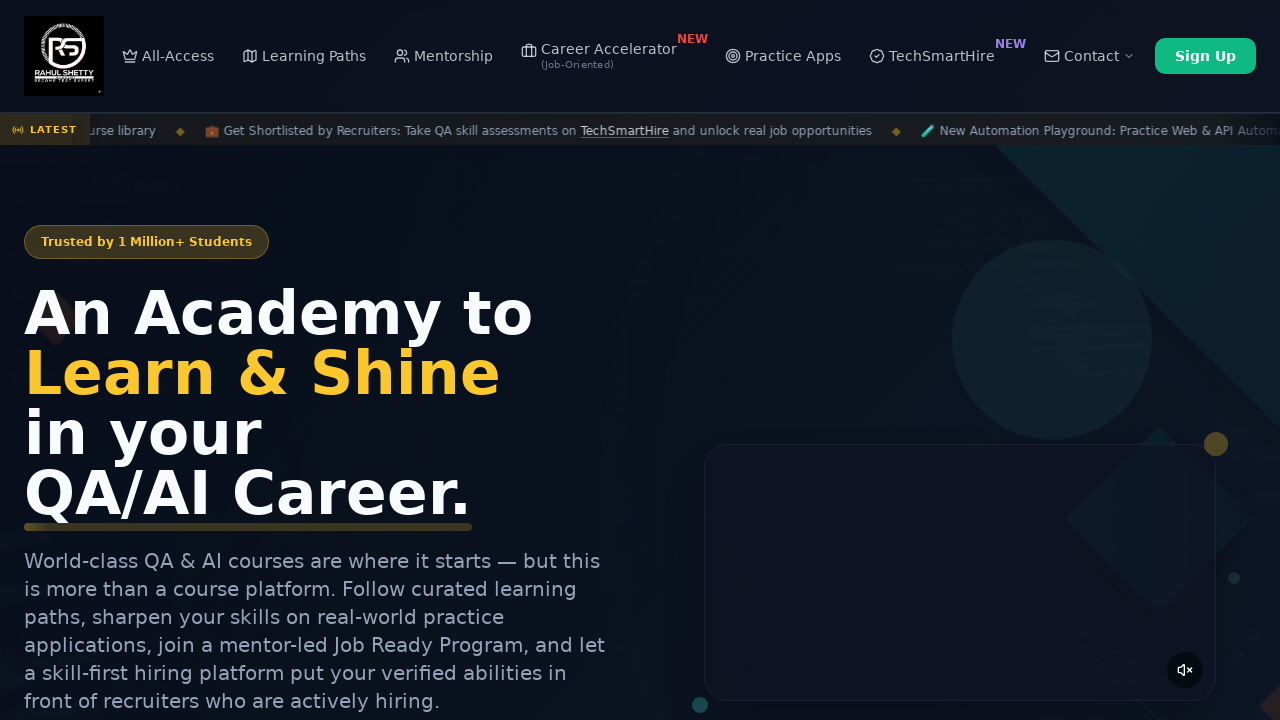

Retrieved current URL: 'https://rahulshettyacademy.com/'
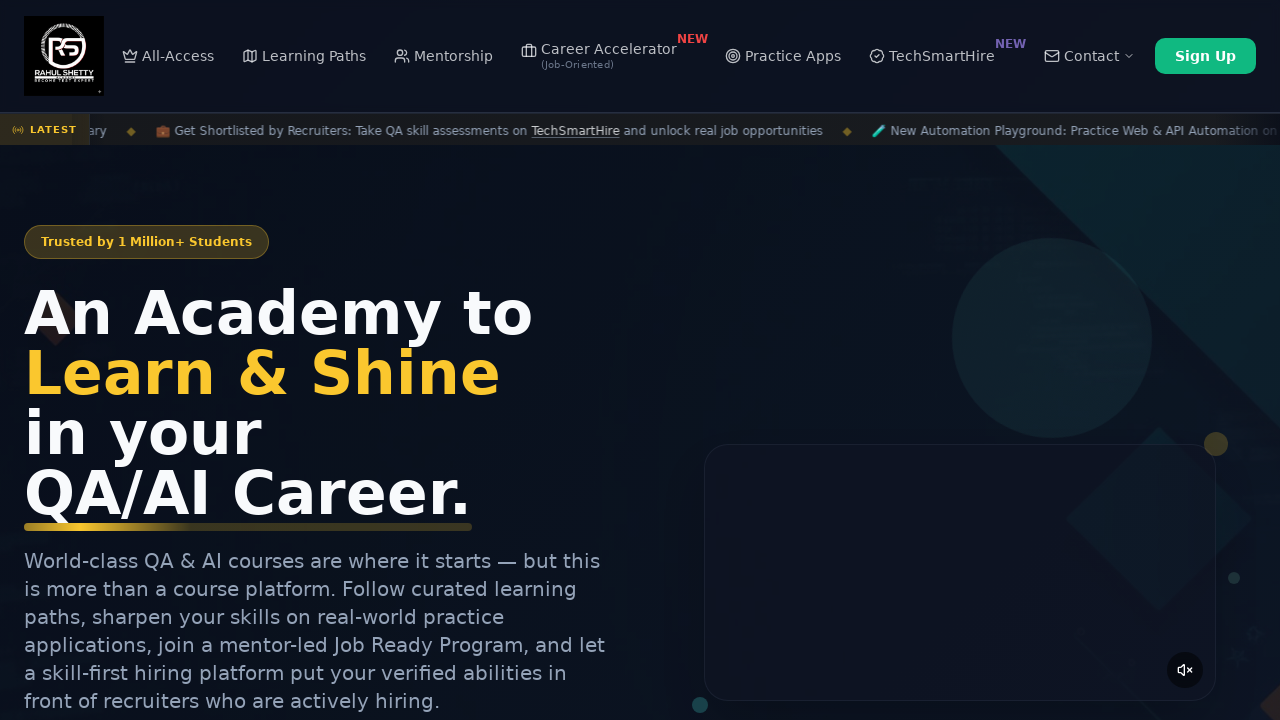

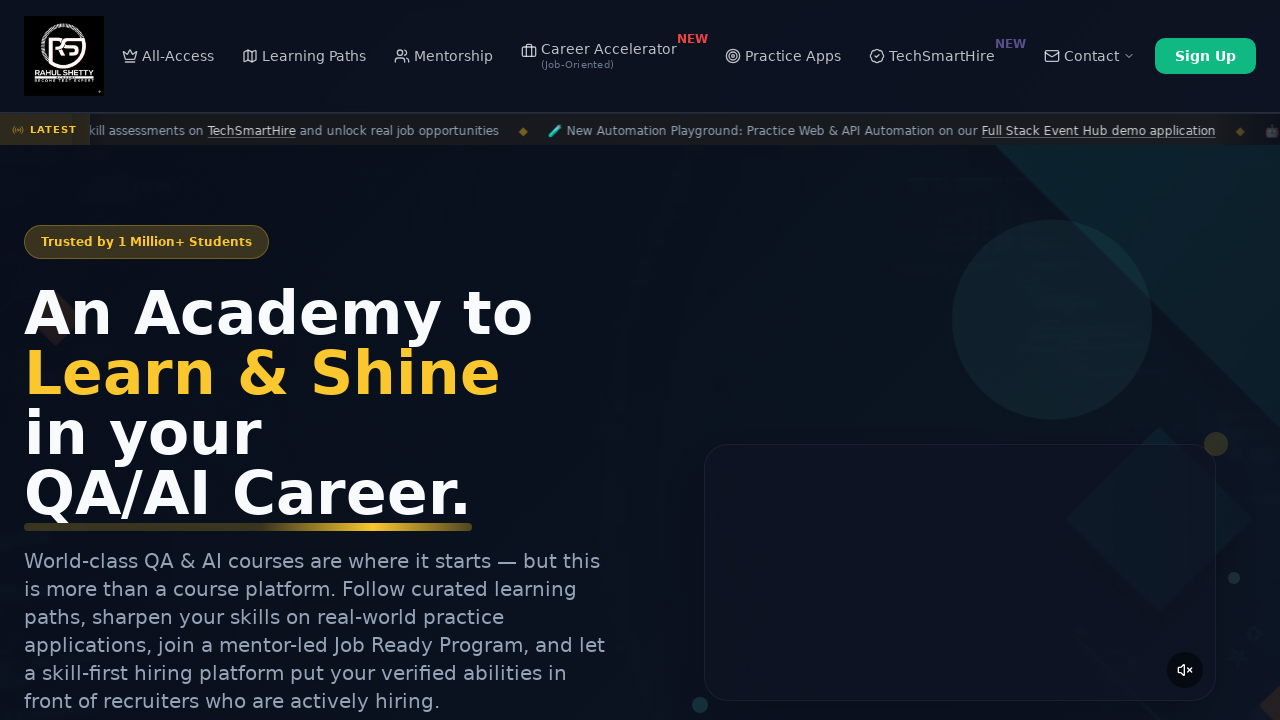